Tests JavaScript alert handling by interacting with different types of alerts - accepting, dismissing, and entering text in prompt alerts

Starting URL: https://the-internet.herokuapp.com/javascript_alerts

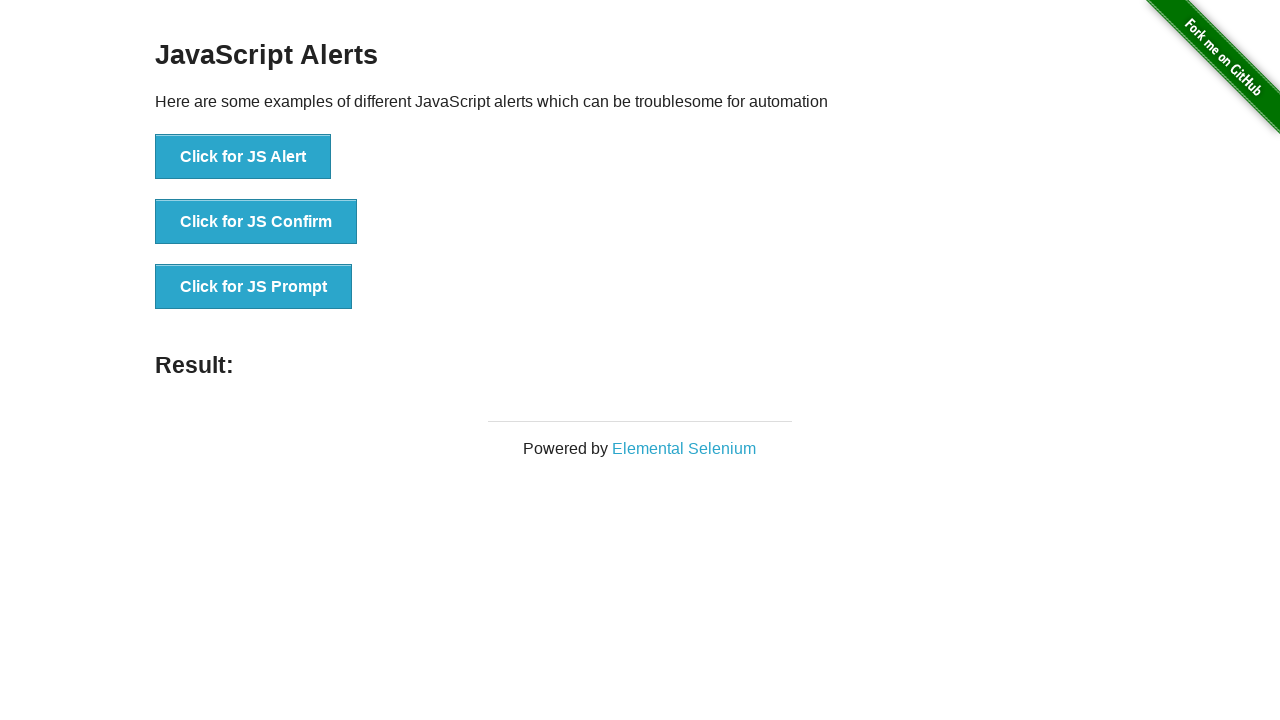

Clicked button to trigger JavaScript alert at (243, 157) on xpath=//button[text()='Click for JS Alert']
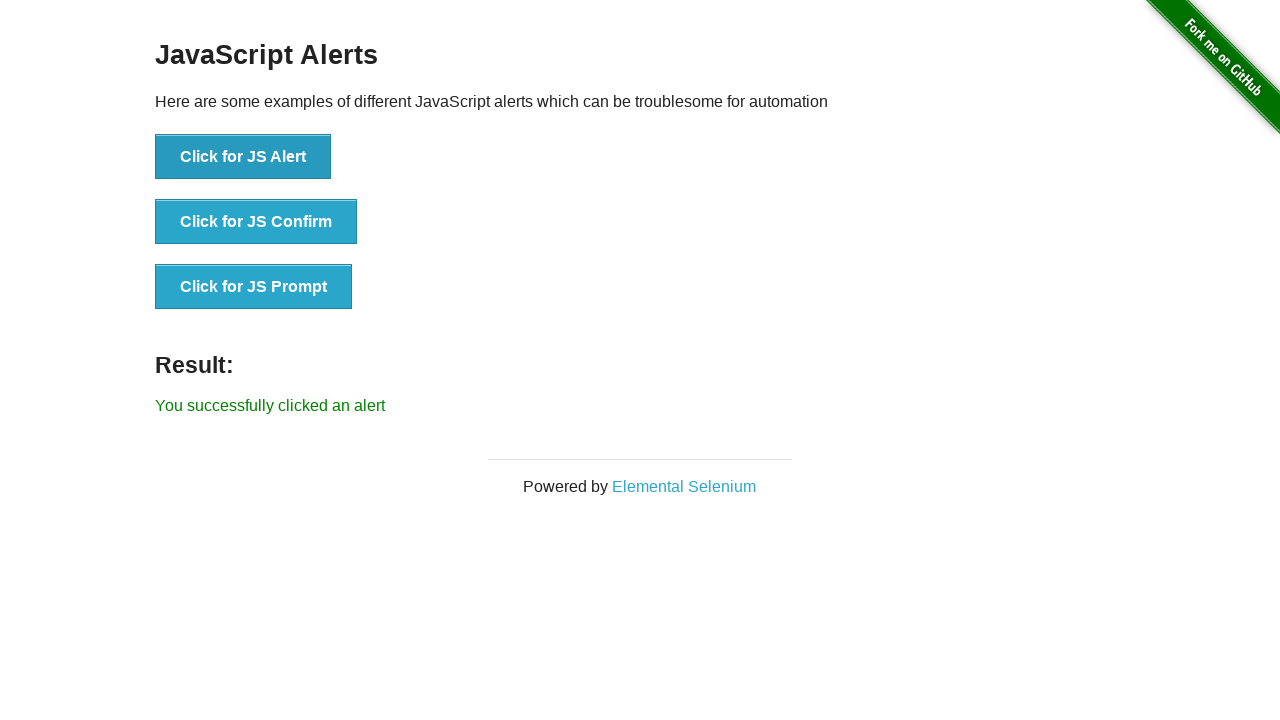

Set up dialog handler to accept alert
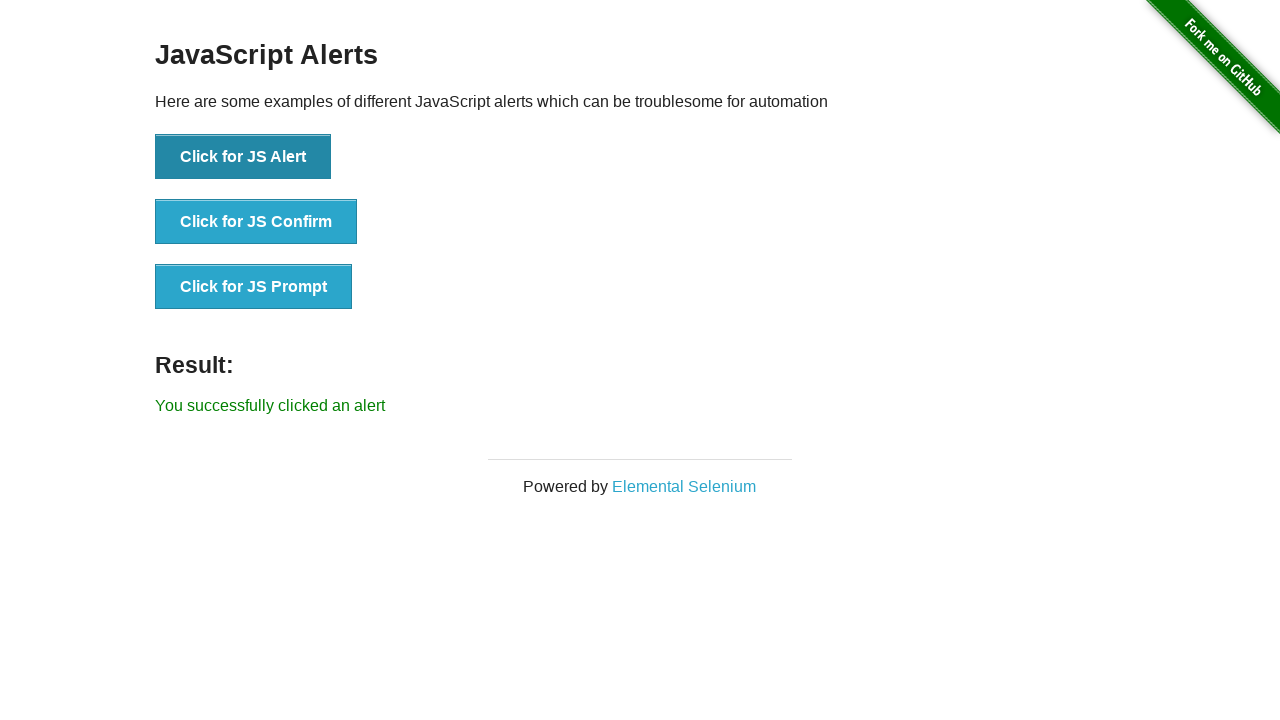

Clicked button to trigger JavaScript confirm dialog at (256, 222) on xpath=//button[text()='Click for JS Confirm']
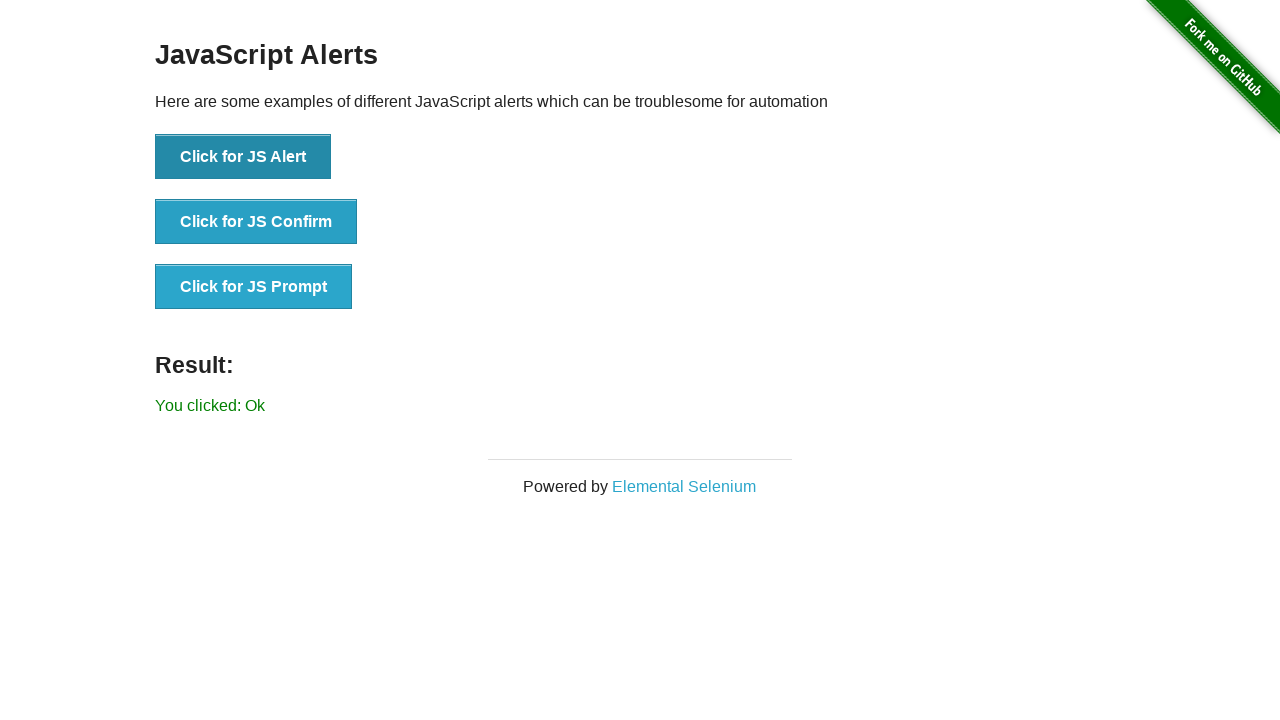

Set up dialog handler to dismiss confirm dialog
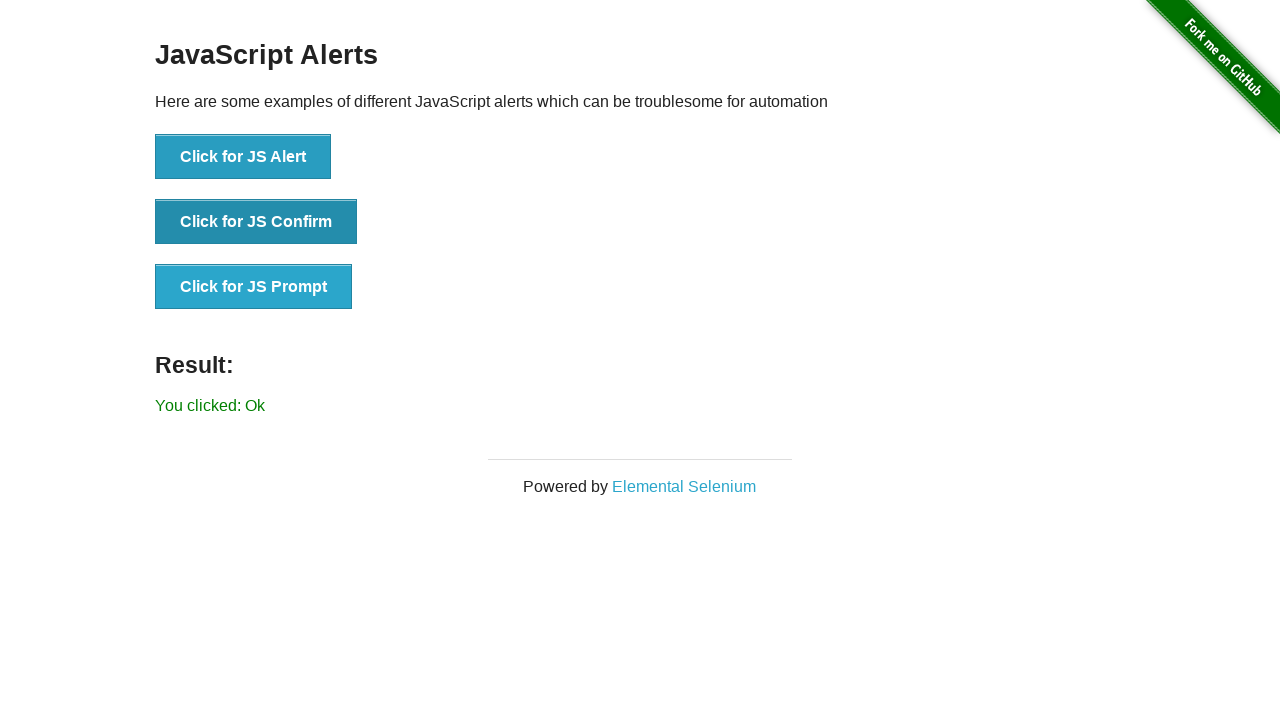

Clicked button to trigger JavaScript prompt dialog at (254, 287) on xpath=//button[text()='Click for JS Prompt']
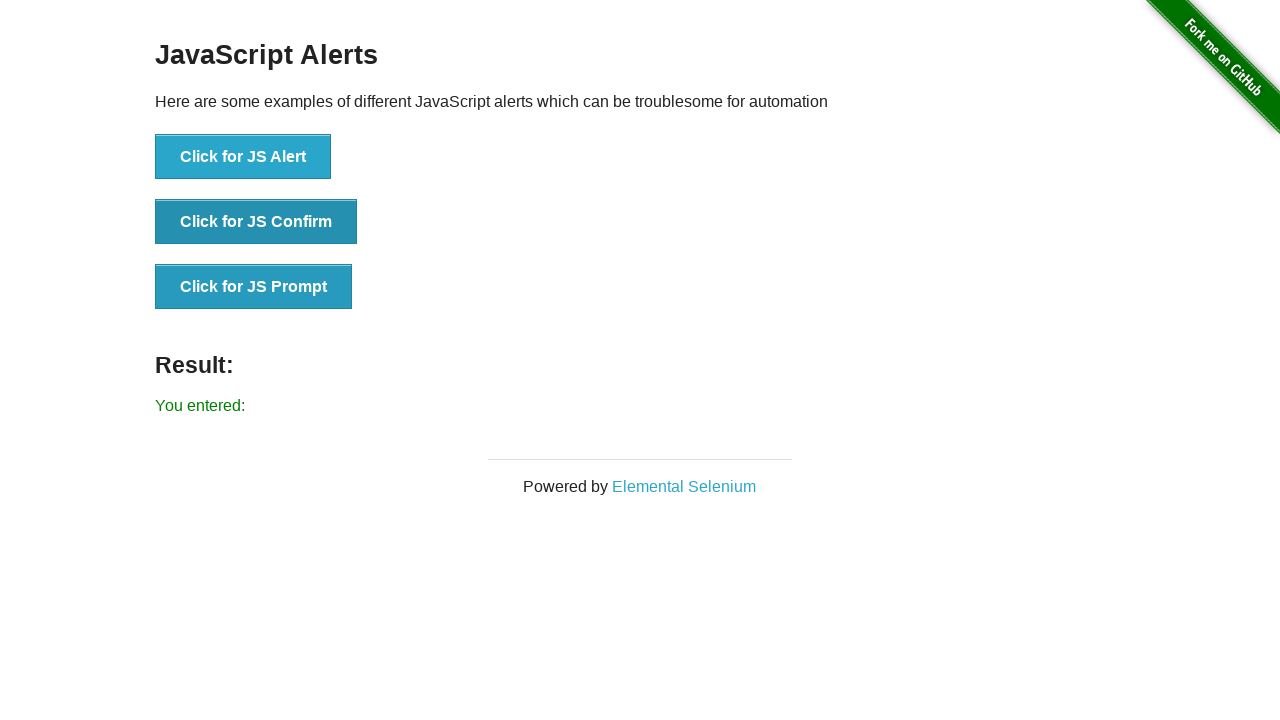

Set up dialog handler to accept prompt with text 'Testing'
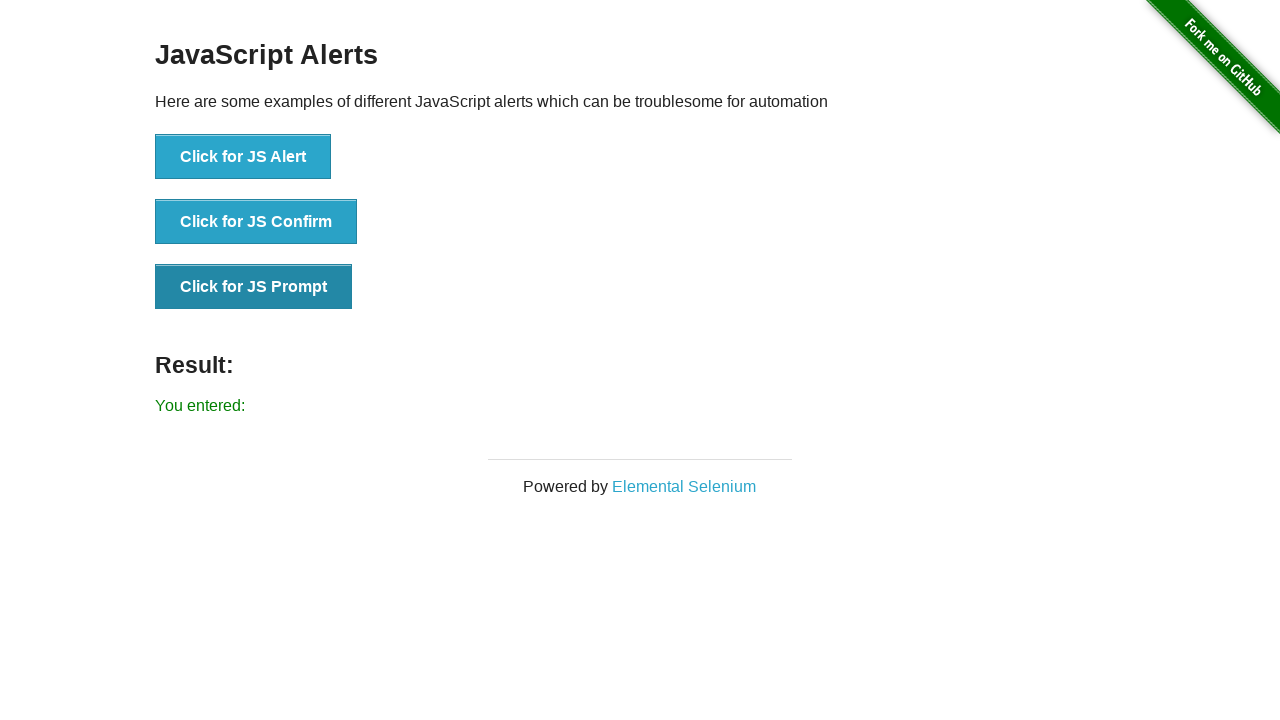

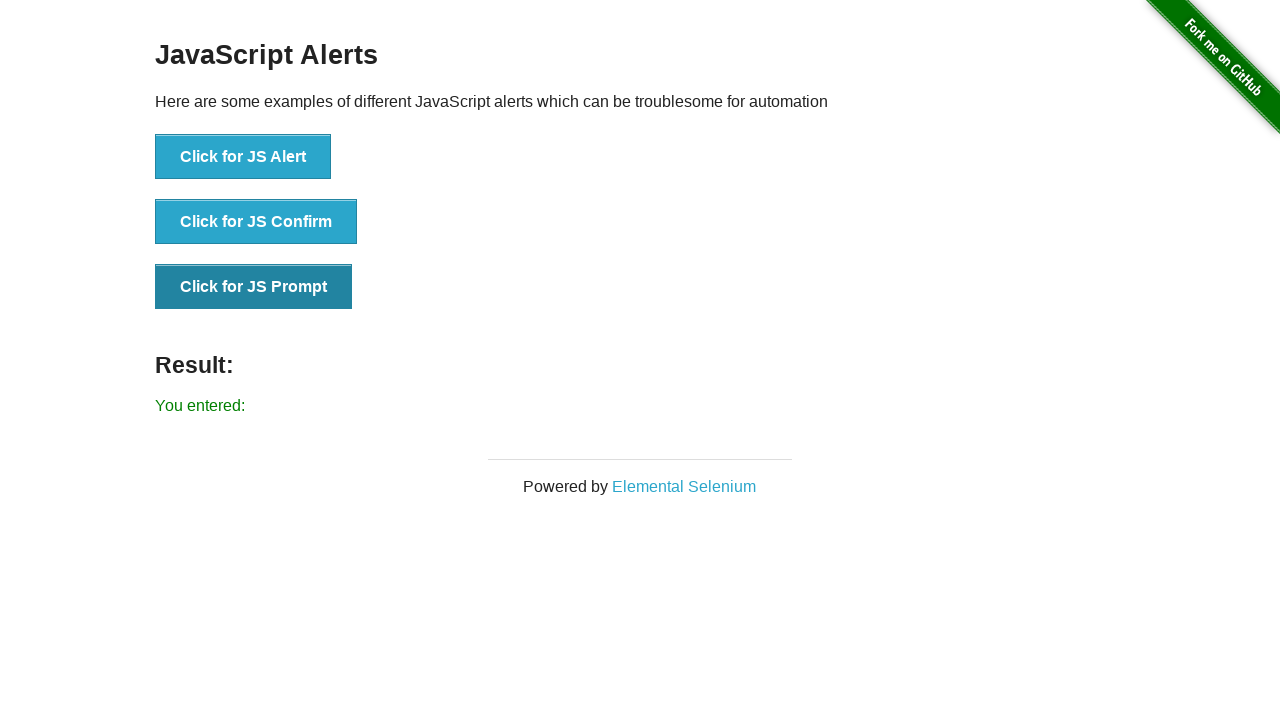